Opens the Selenium official website and maximizes the browser window to verify the page loads correctly.

Starting URL: https://www.selenium.dev/

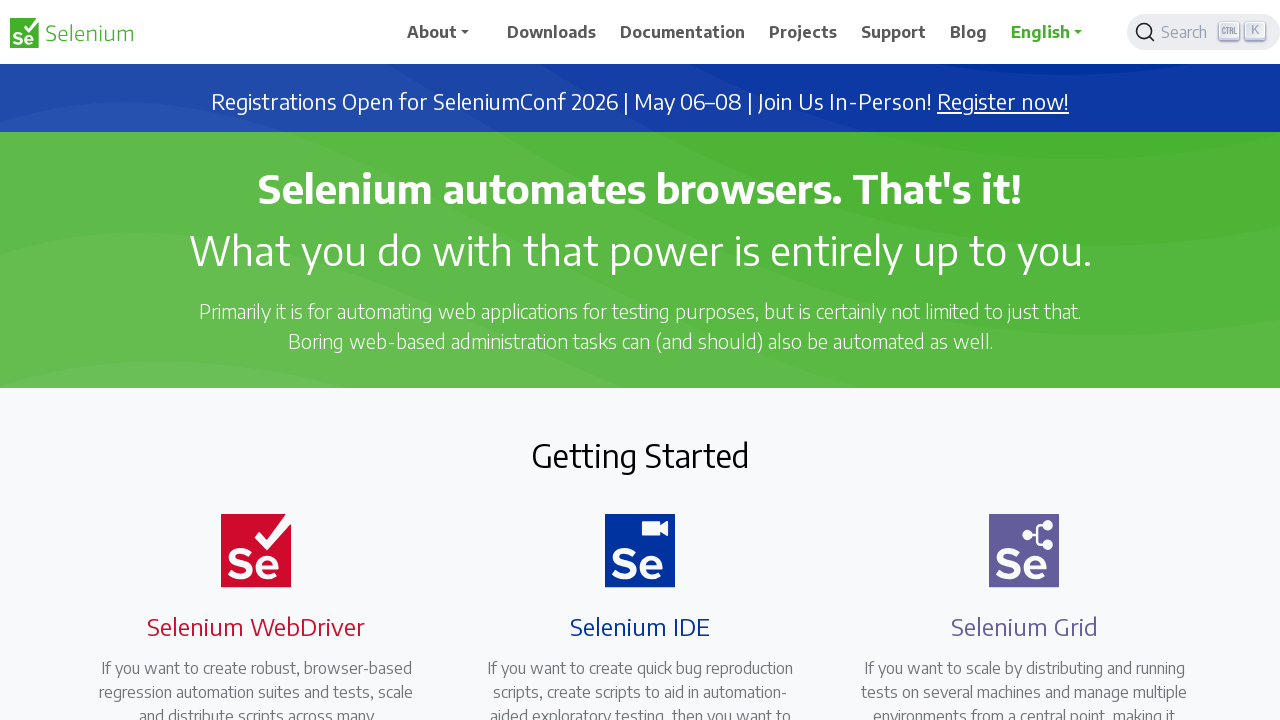

Navigated to Selenium official website
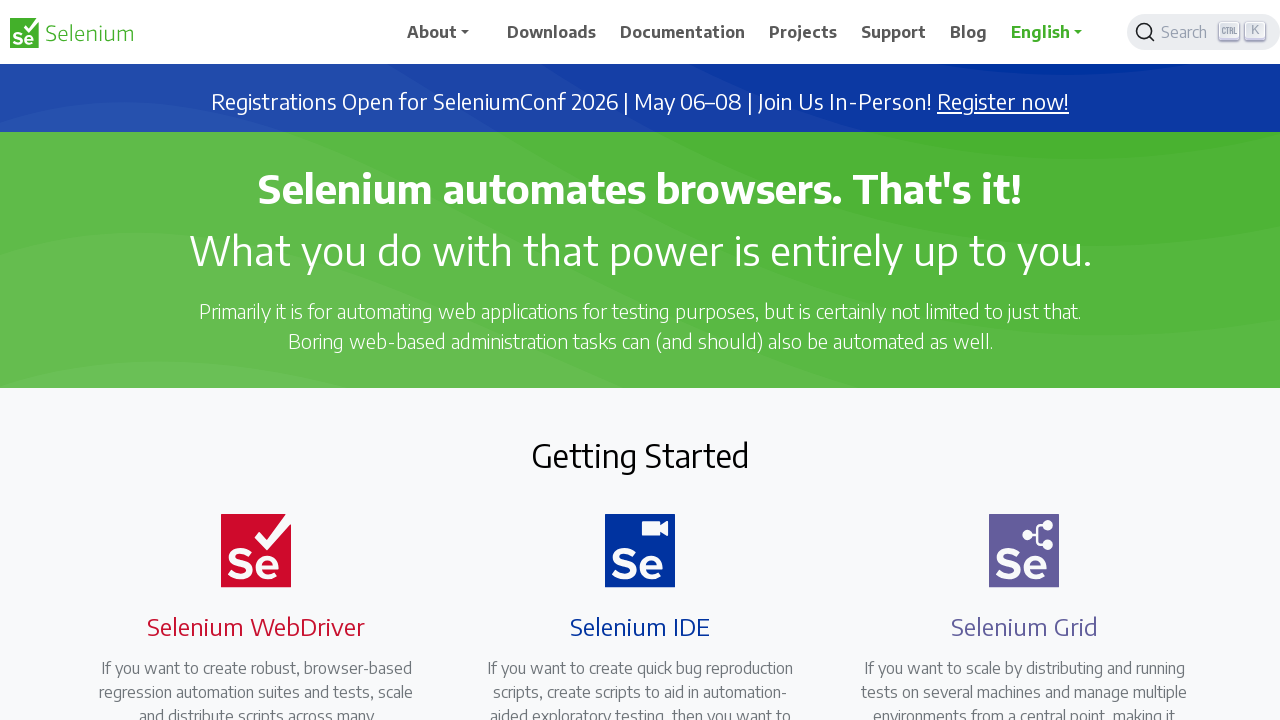

Maximized browser window to 1920x1080
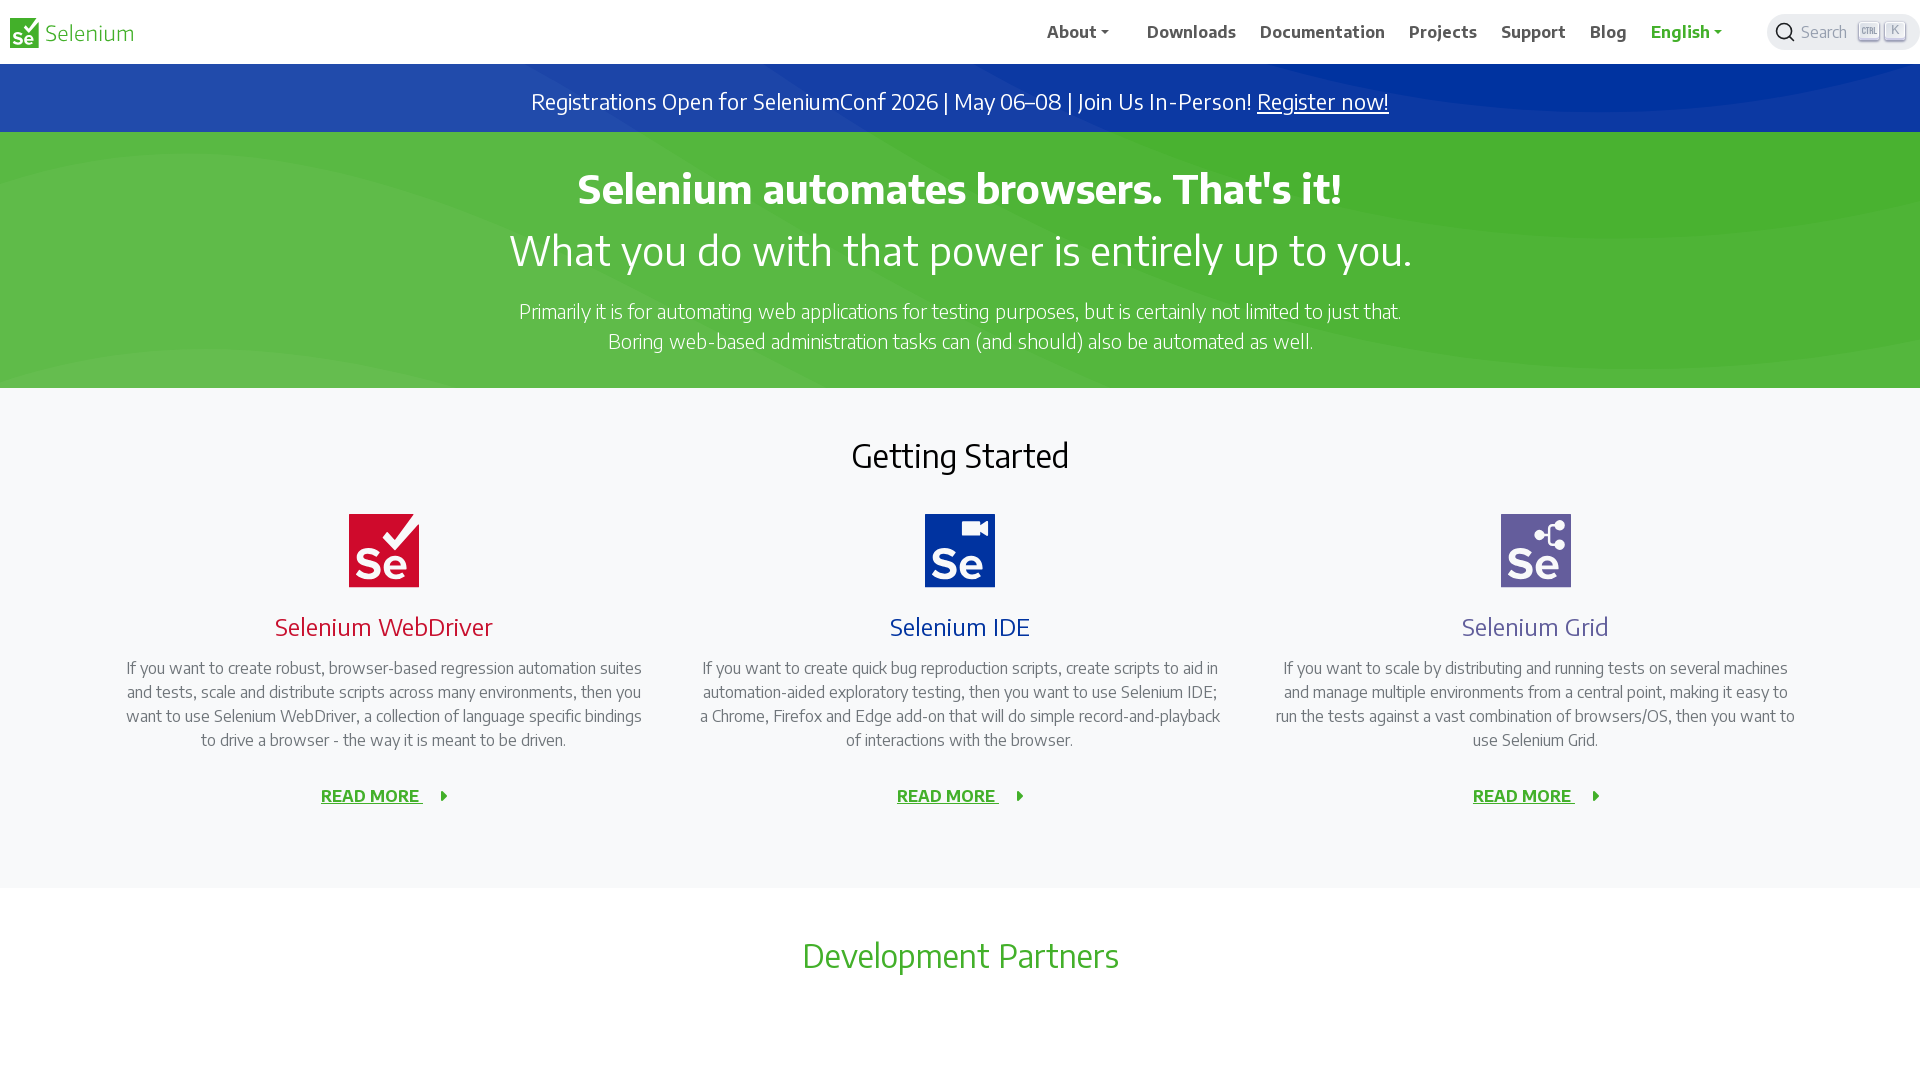

Page fully loaded and ready
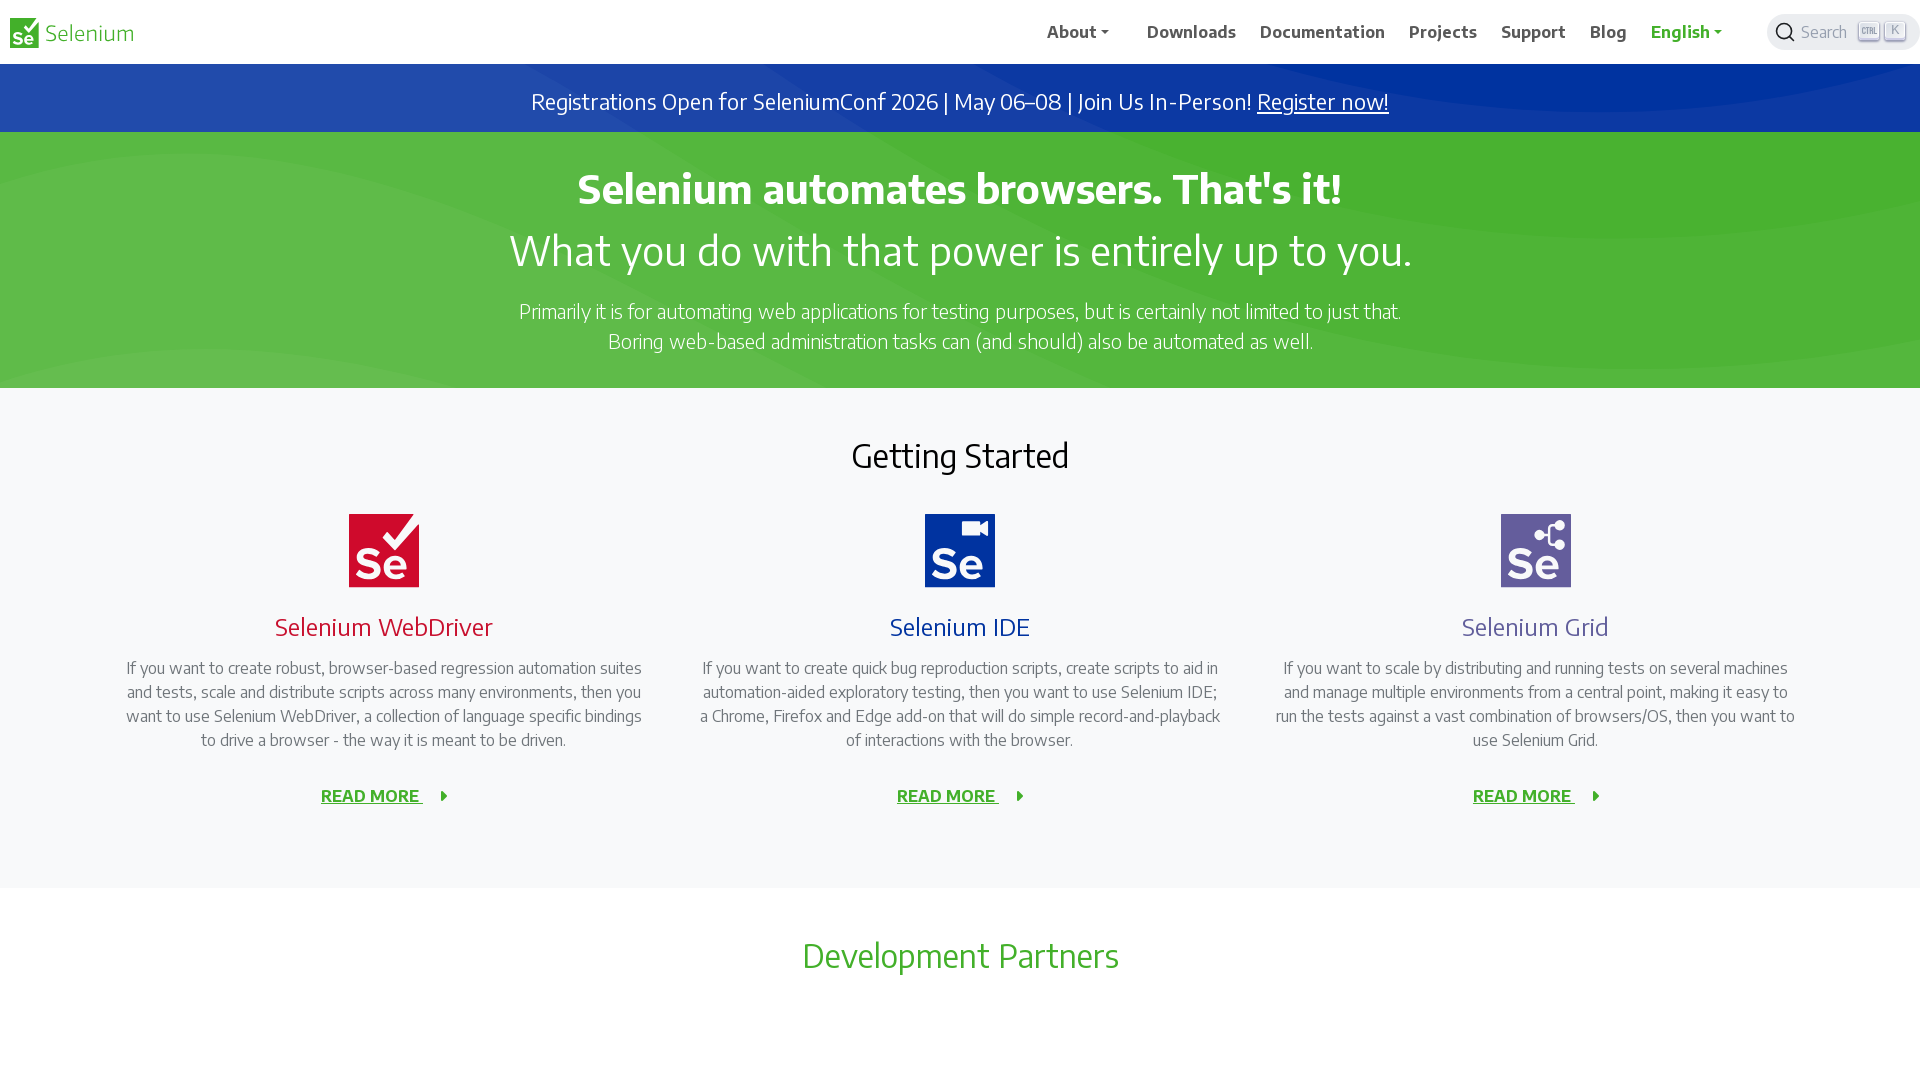

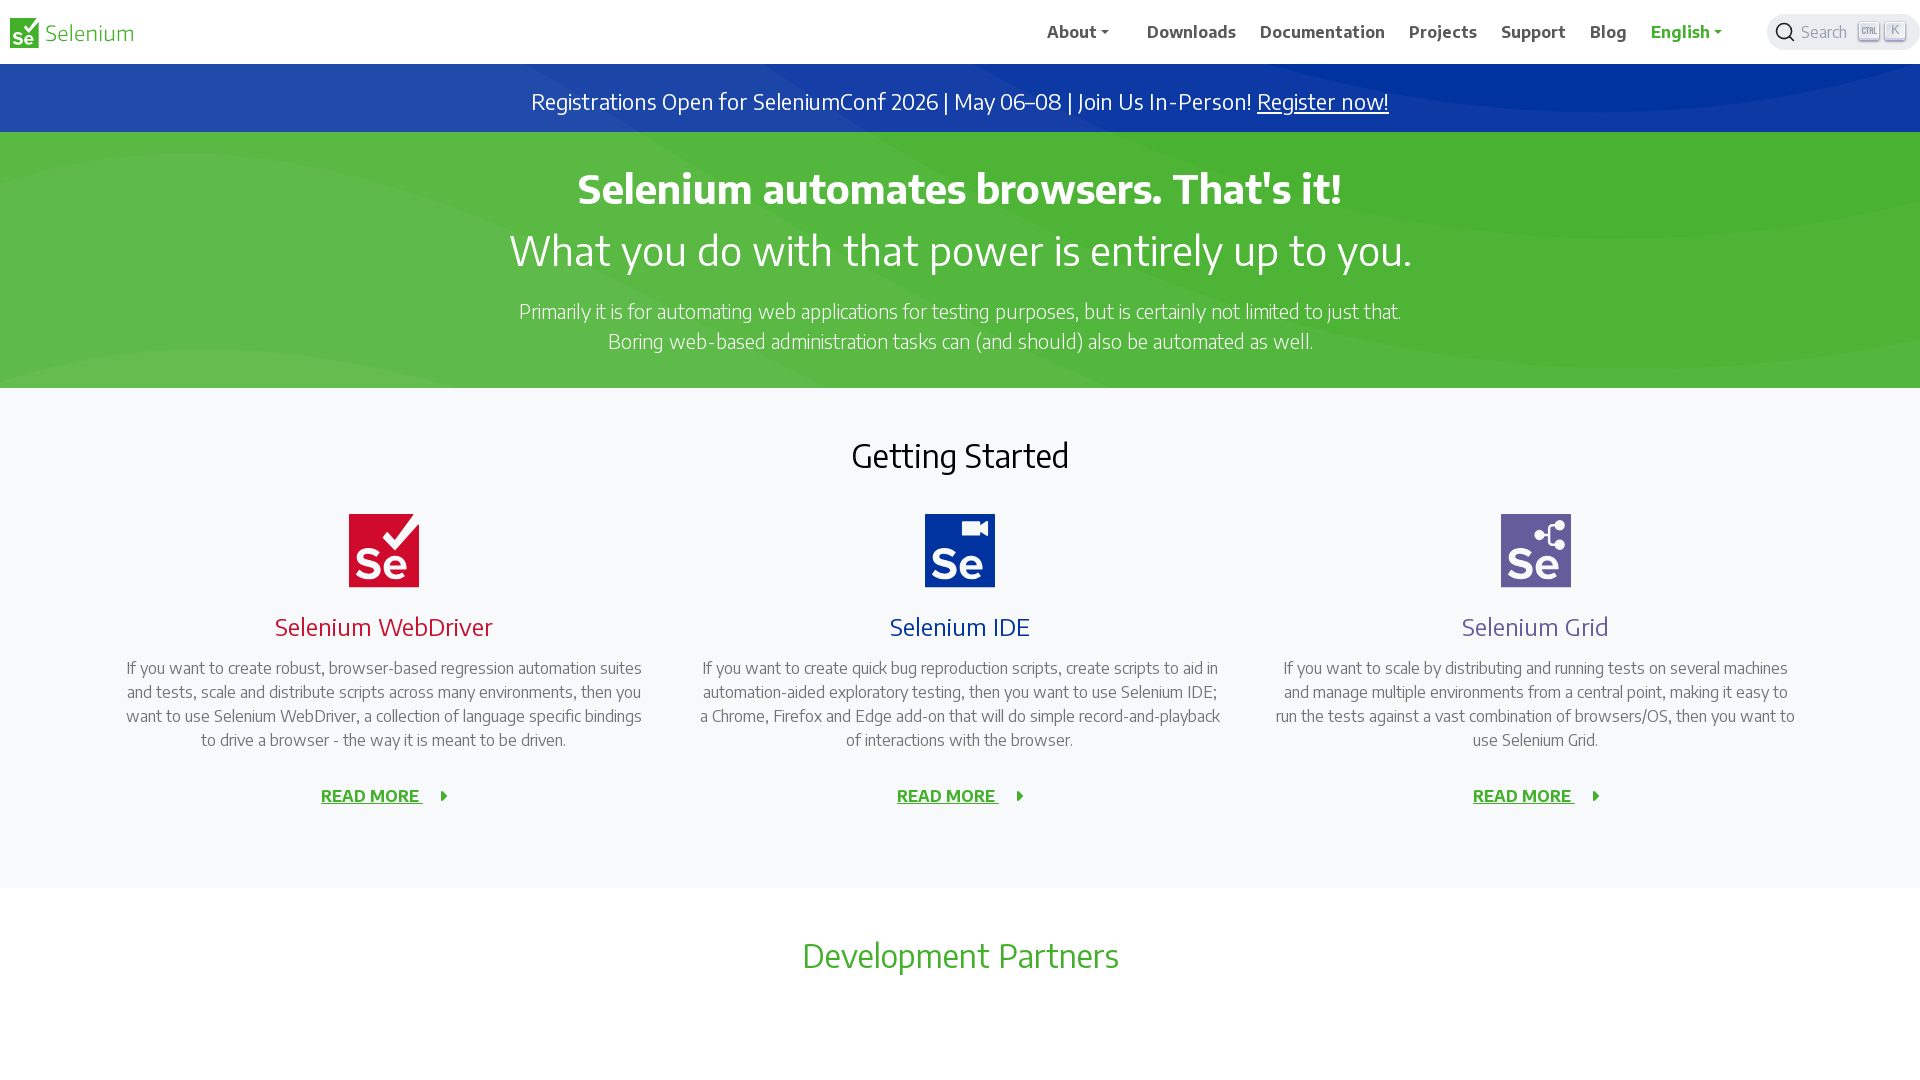